Tests dynamic properties of UI elements by checking button enable states and color changes after a 5-second delay

Starting URL: https://demoqa.com/dynamic-properties

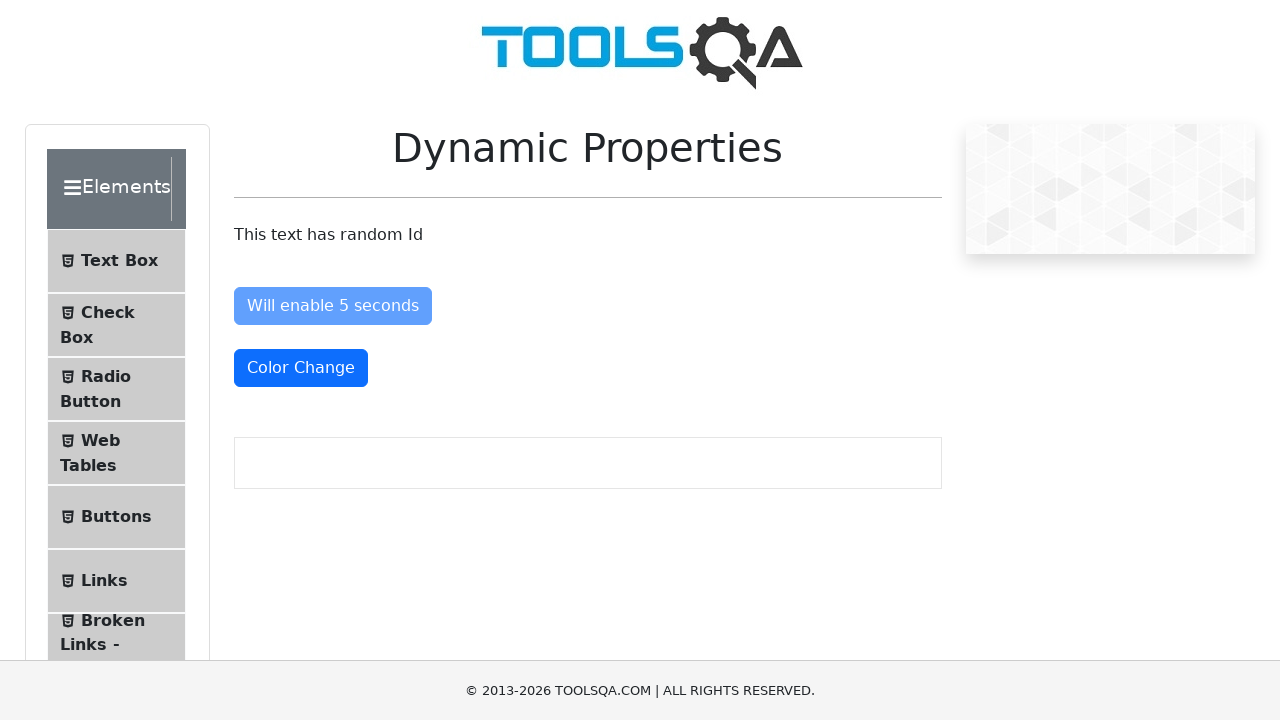

Checked initial enabled state of 'Will enable 5 seconds' button
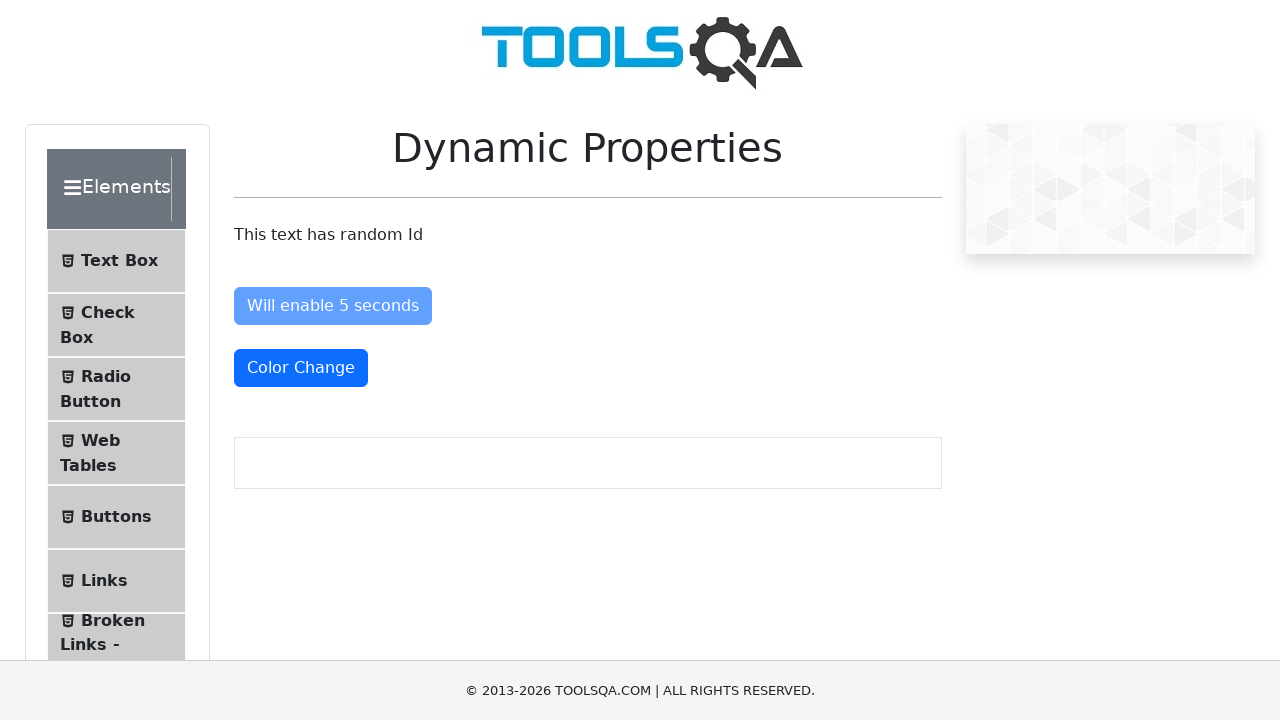

Retrieved initial class attribute of 'Color Change' button
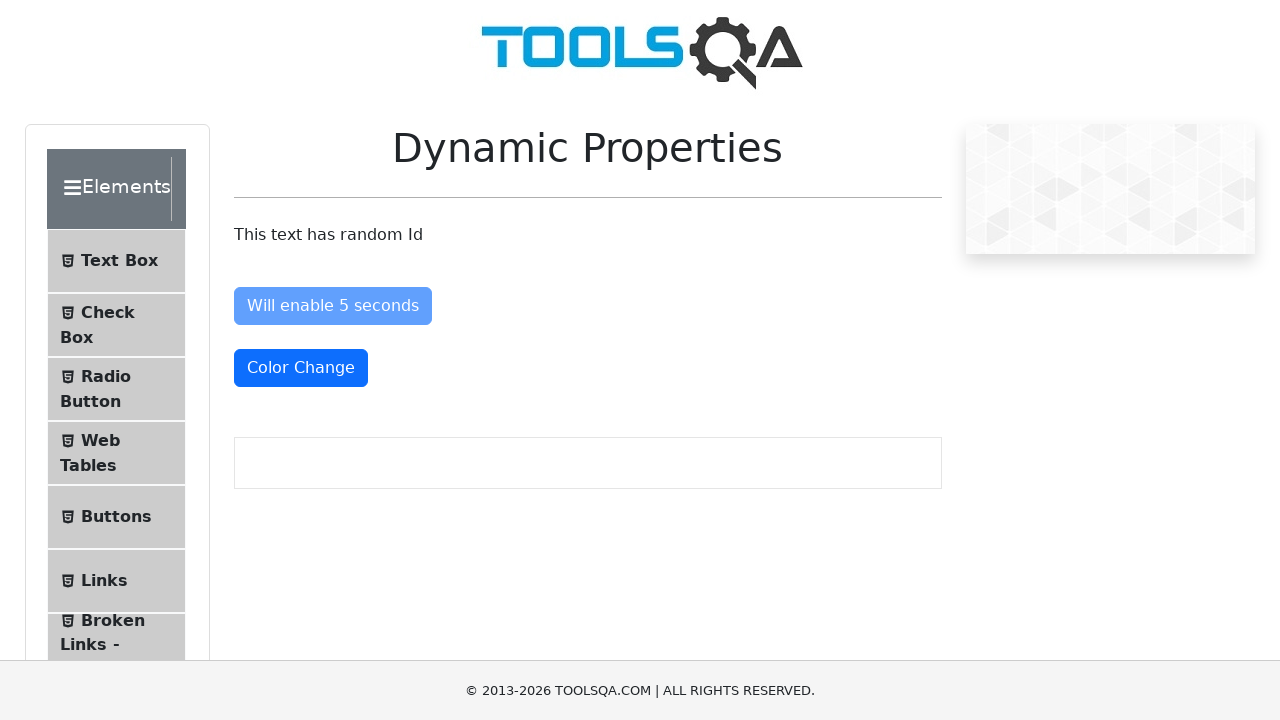

Verified 'Will enable 5 seconds' button is visible
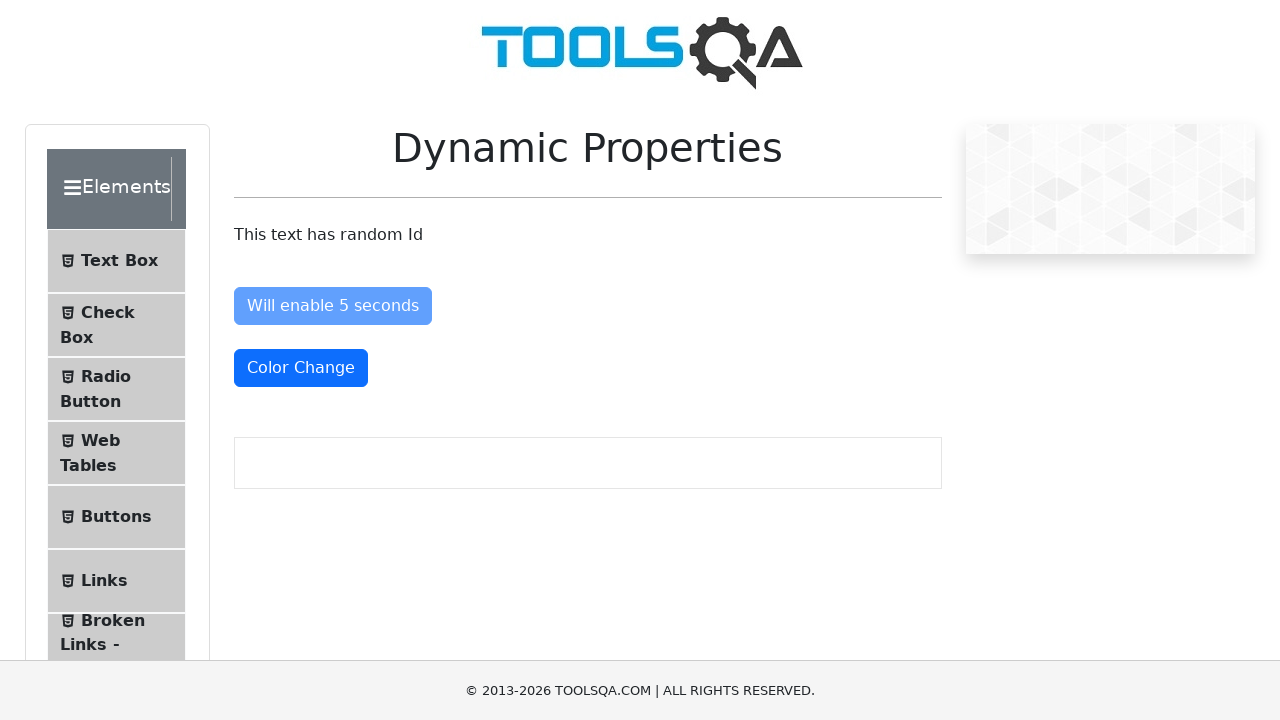

Waited 5 seconds for dynamic property changes
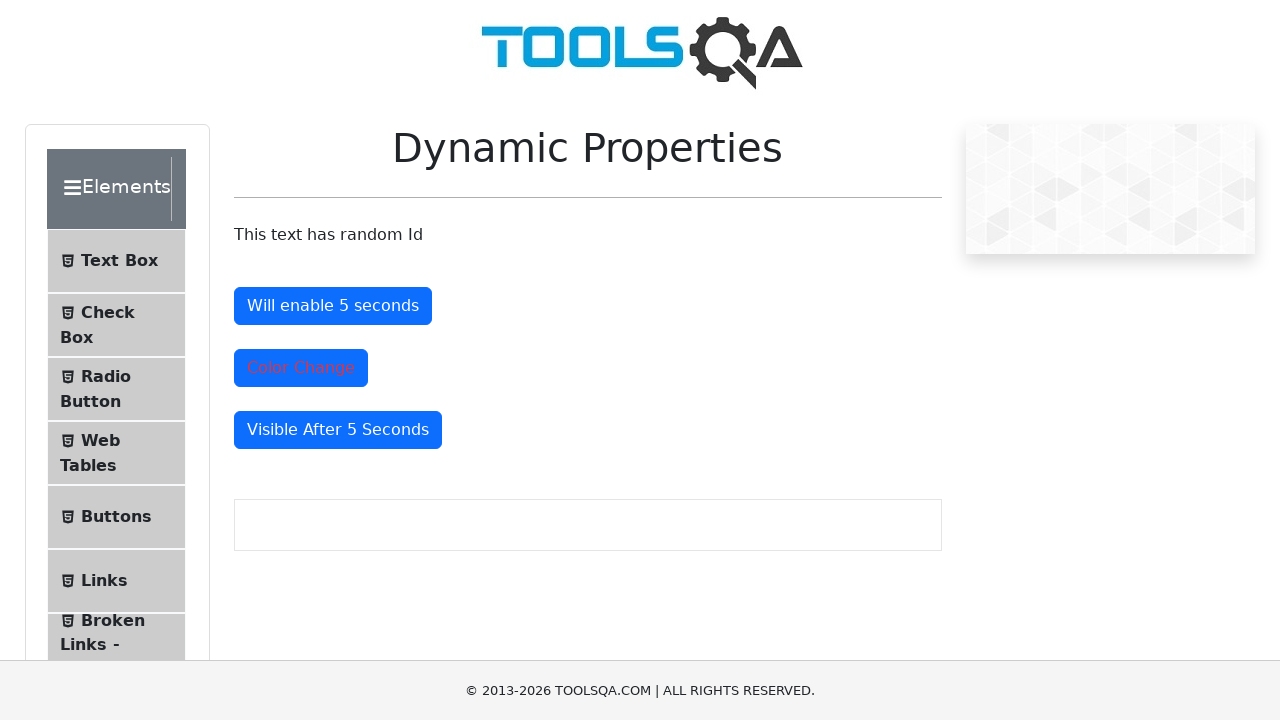

Checked 'Will enable 5 seconds' button state after 5-second delay
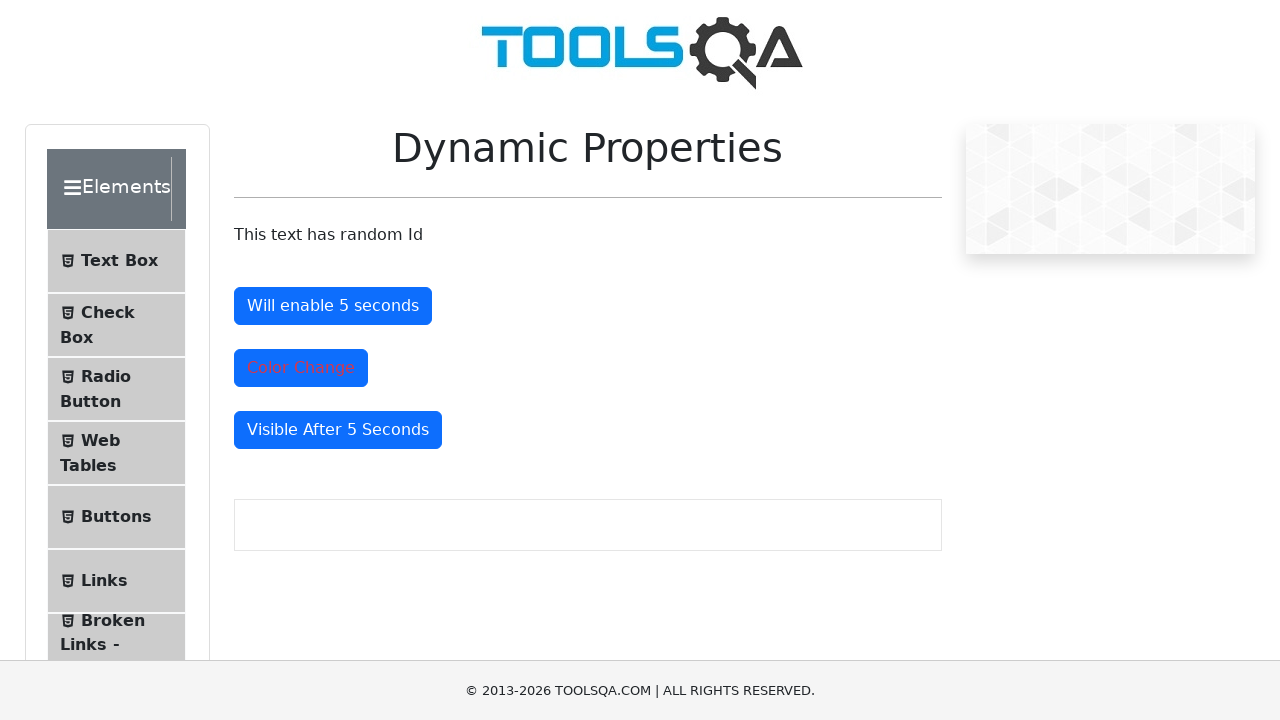

Retrieved class attribute of 'Color Change' button after 5-second delay
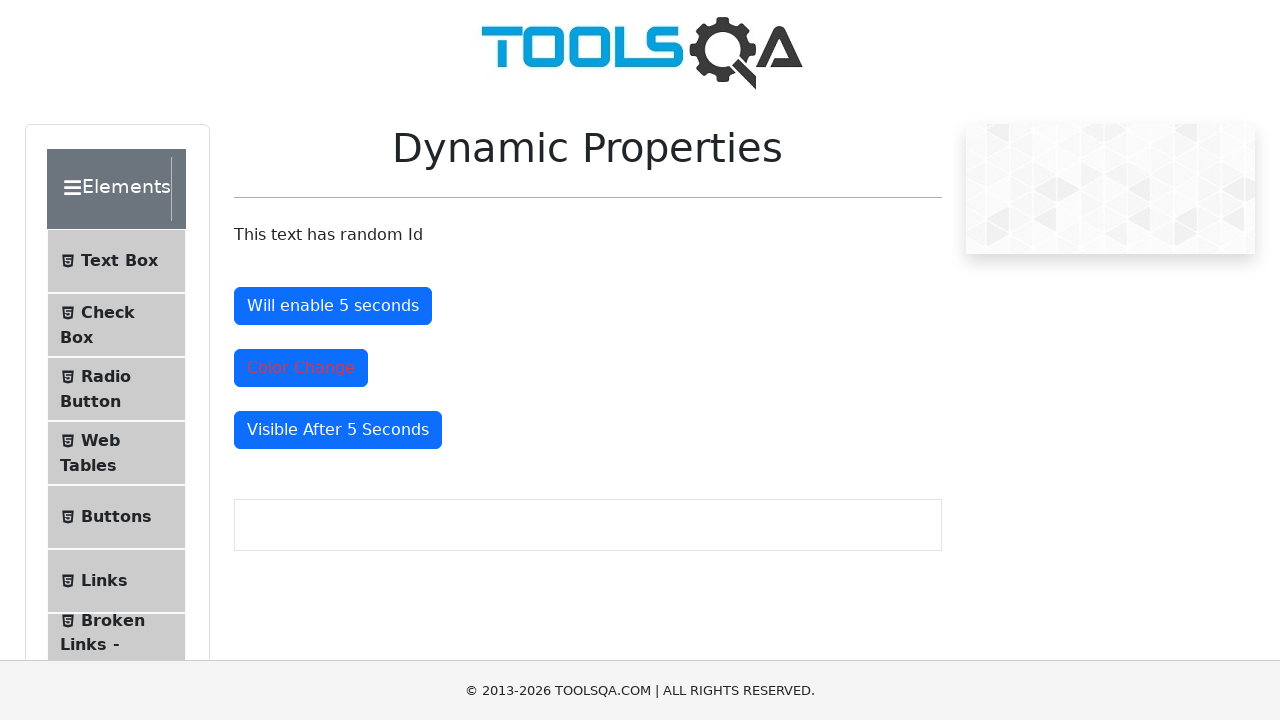

Verified 'Will enable 5 seconds' button remains visible after changes
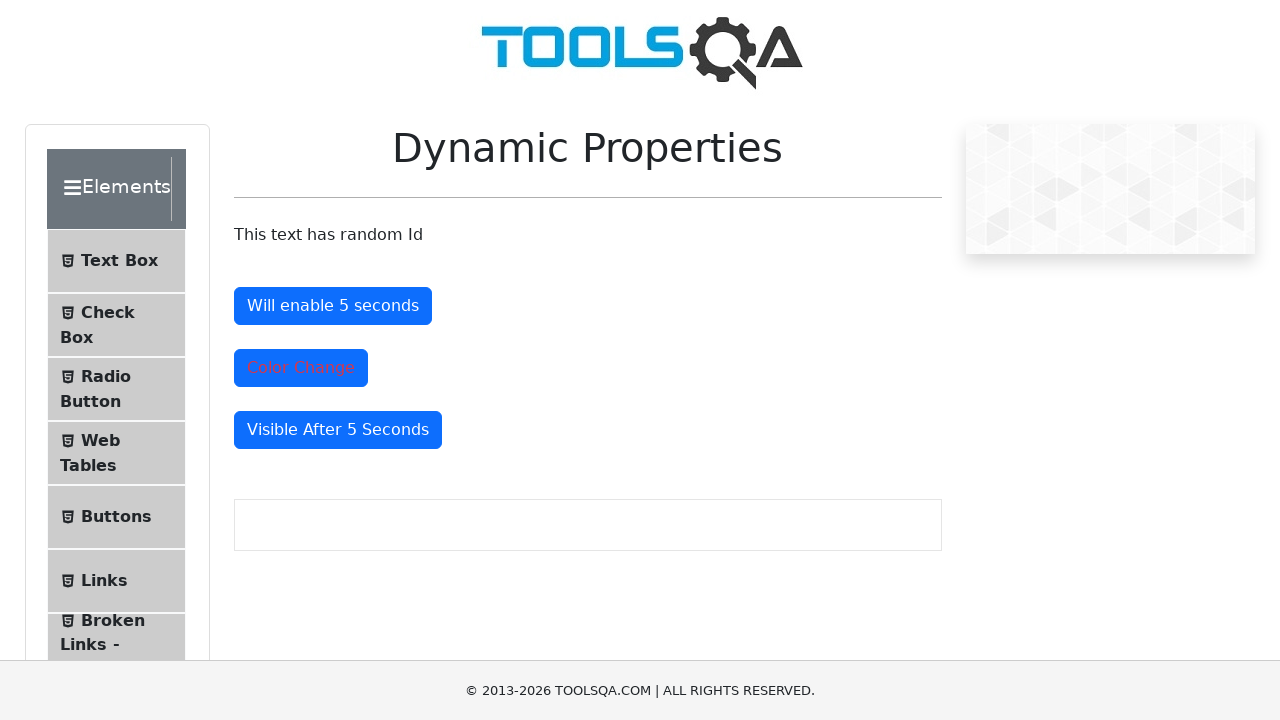

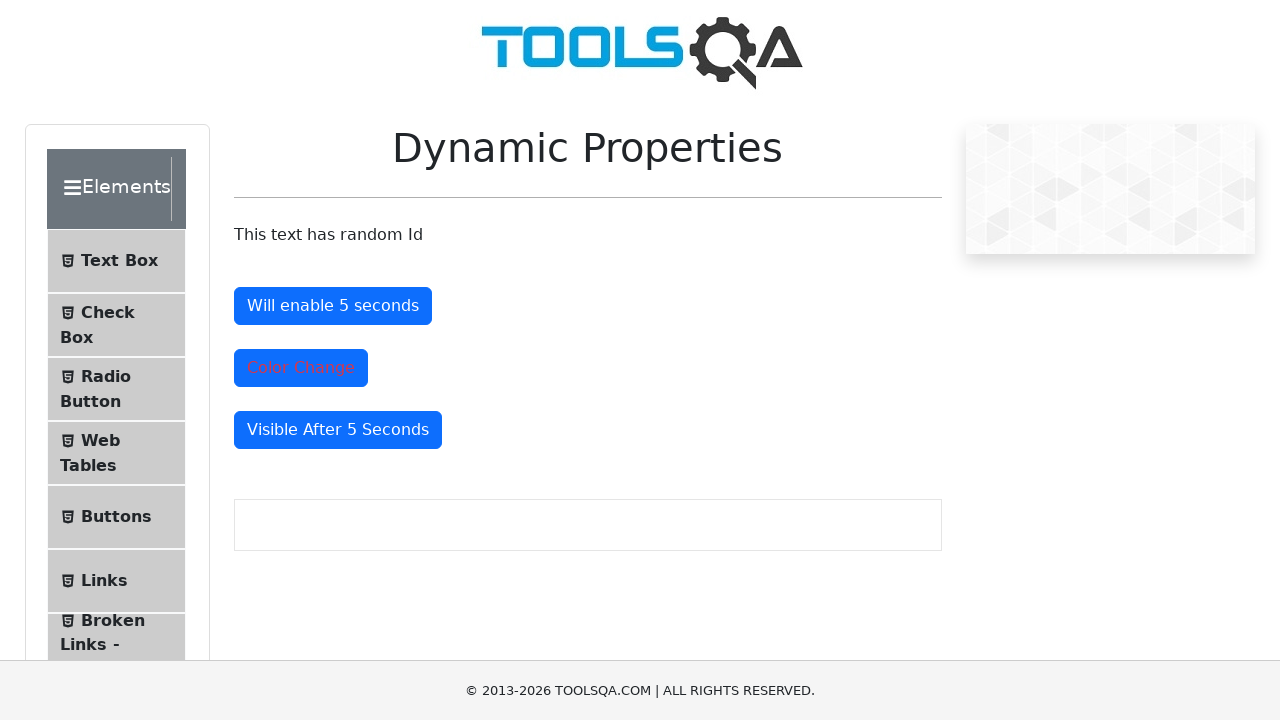